Tests that the top and bottom parent frames can be resized by dragging their shared border with a negative offset

Starting URL: https://the-internet.herokuapp.com/nested_frames

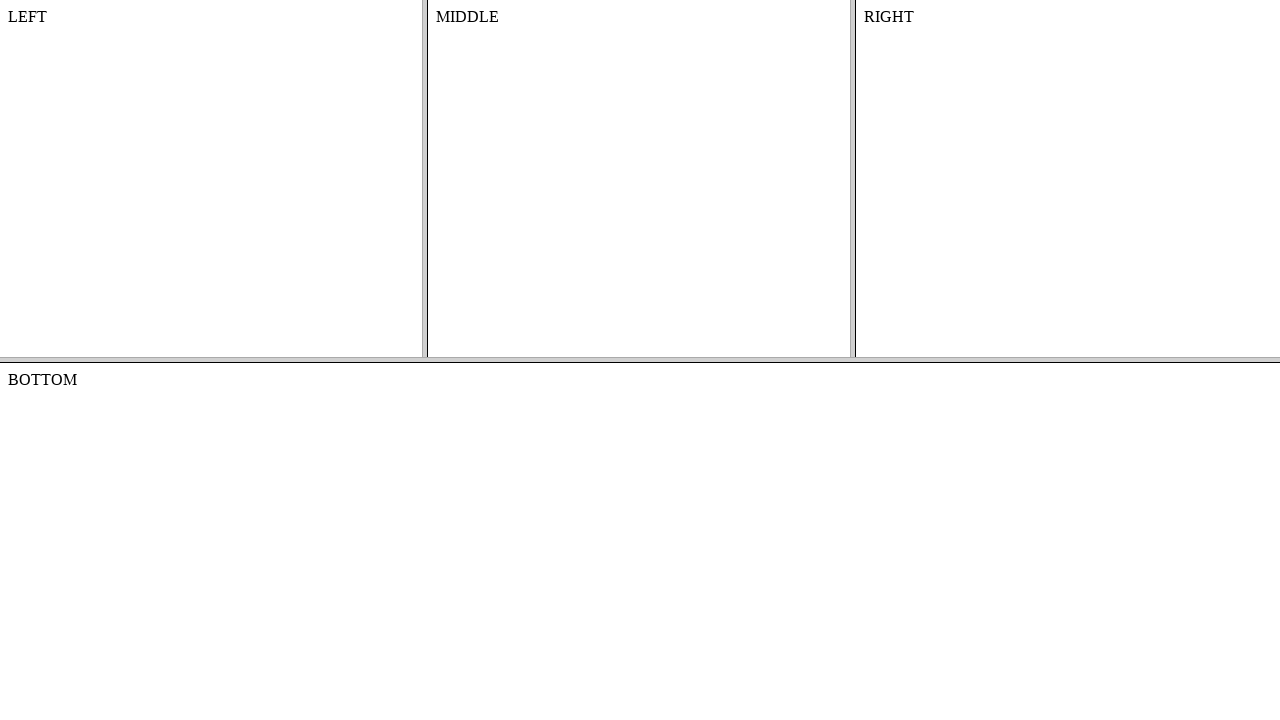

Located the frameset element
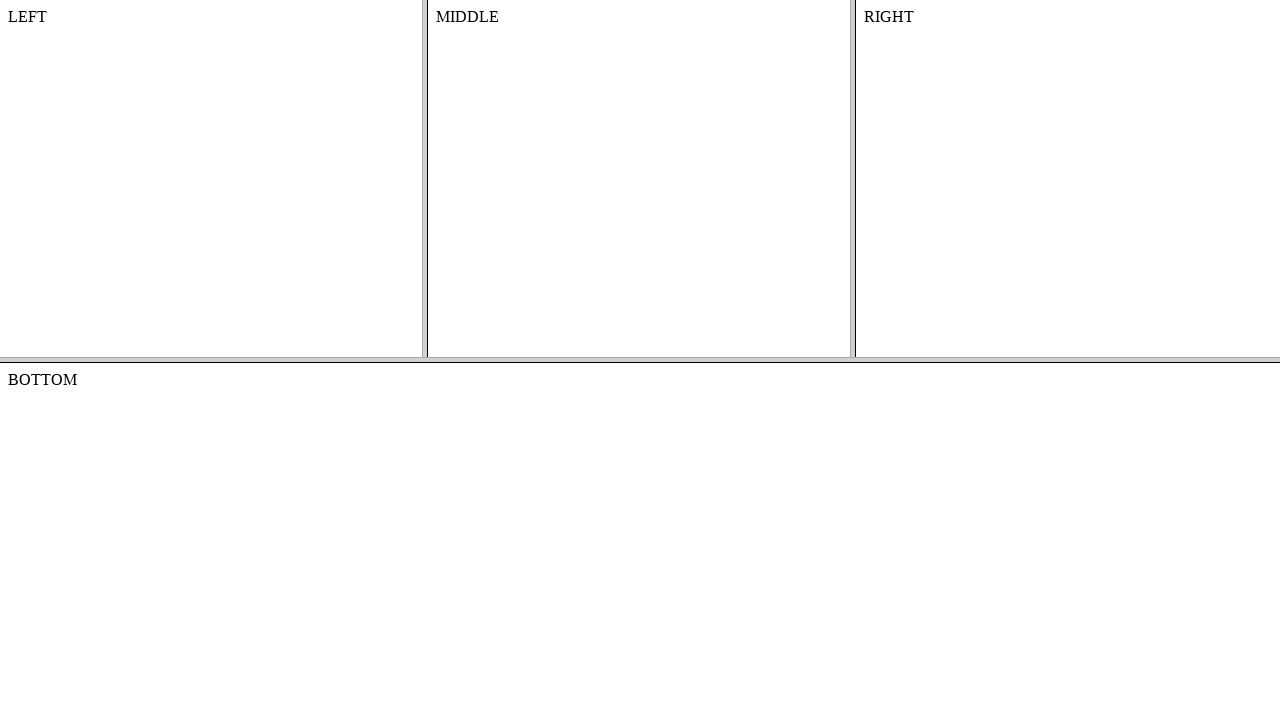

Located the top frame element
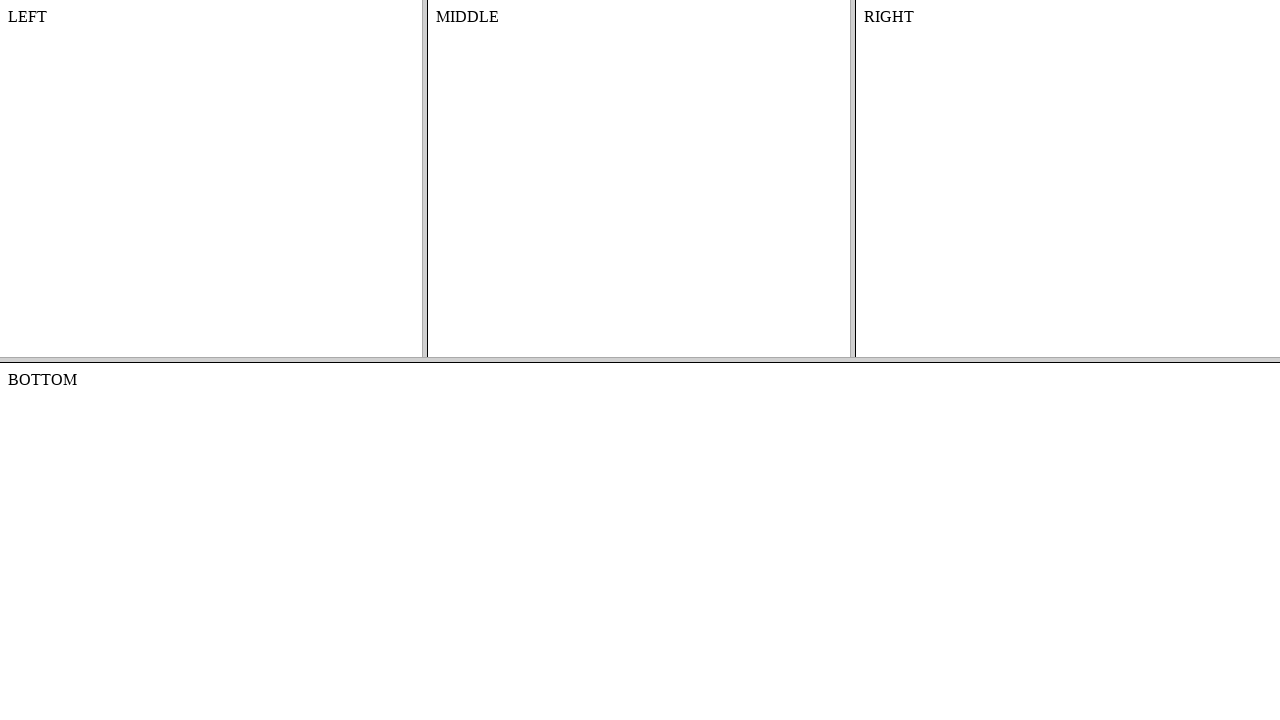

Retrieved initial top frame height: 357px
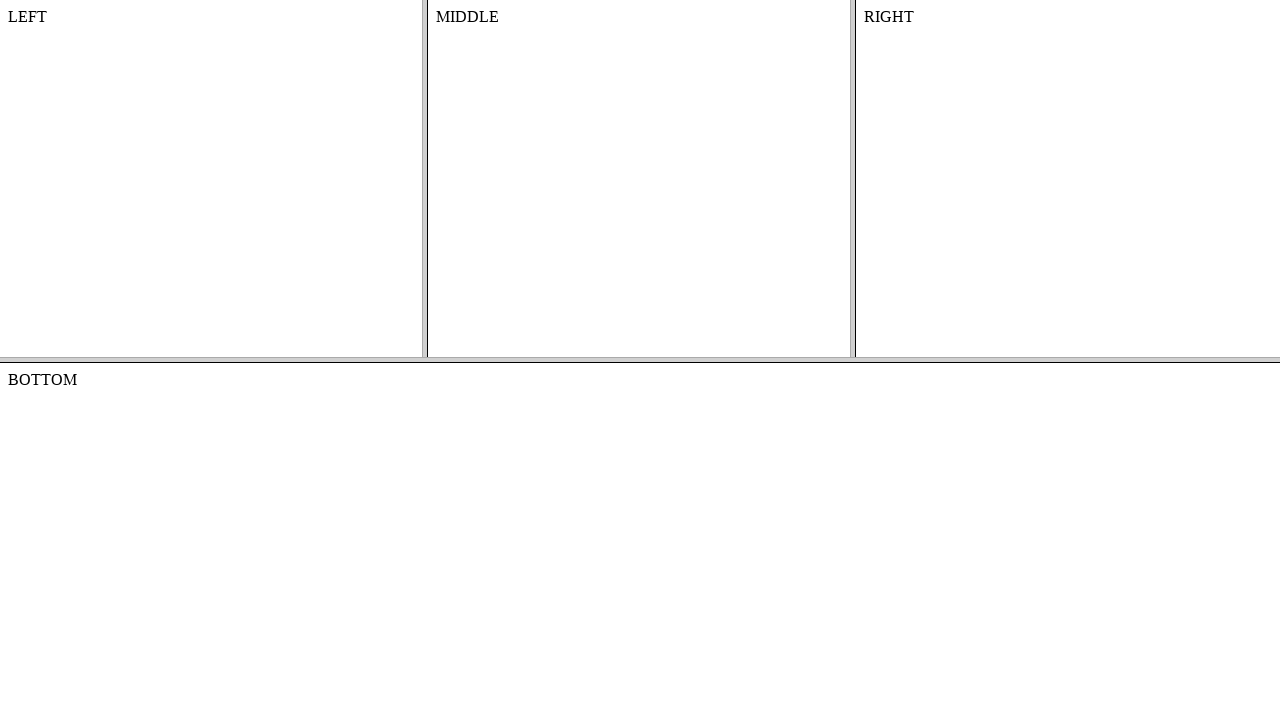

Moved mouse to border position (400, 357) at (400, 357)
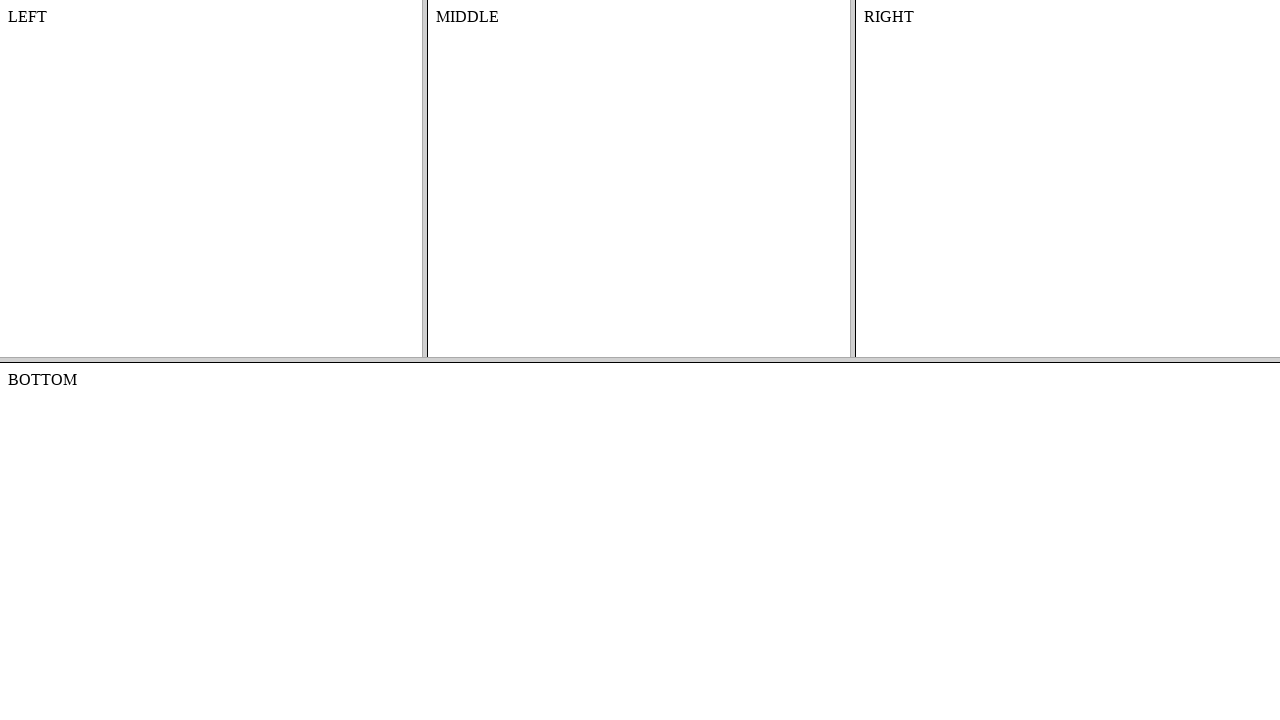

Pressed mouse button down on the frame border at (400, 357)
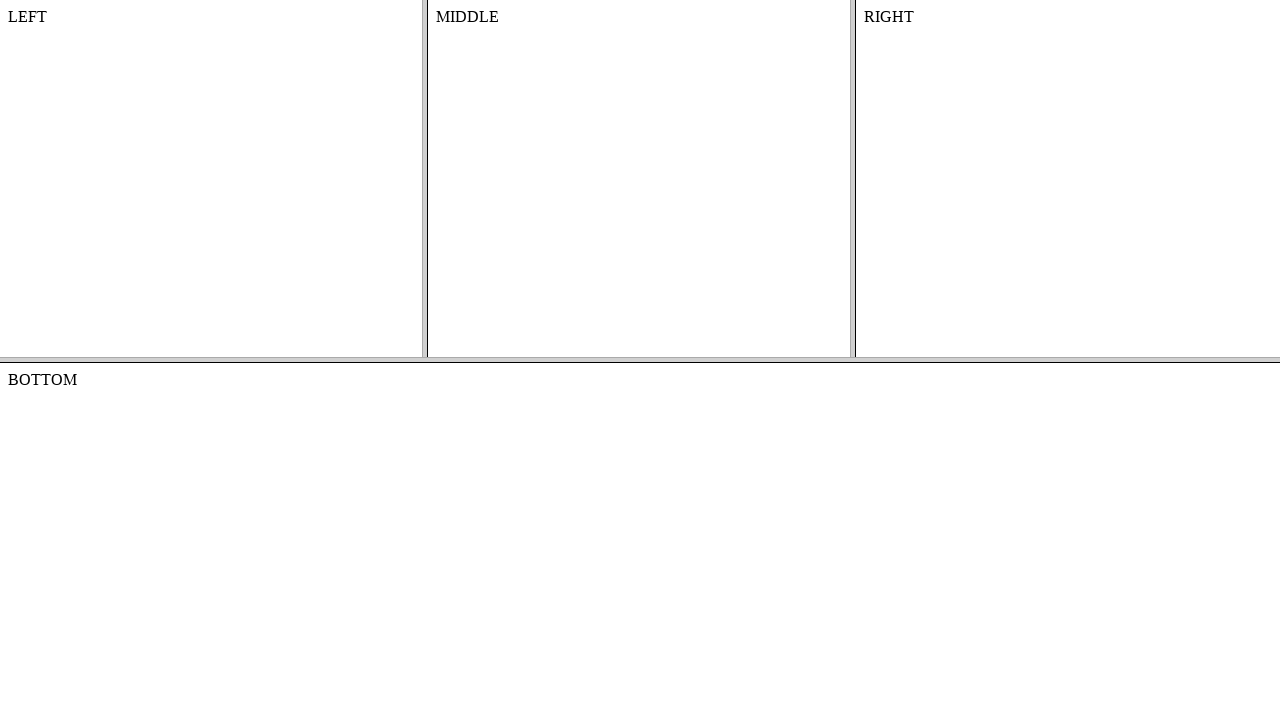

Dragged mouse upward by 50 pixels to resize frames at (400, 307)
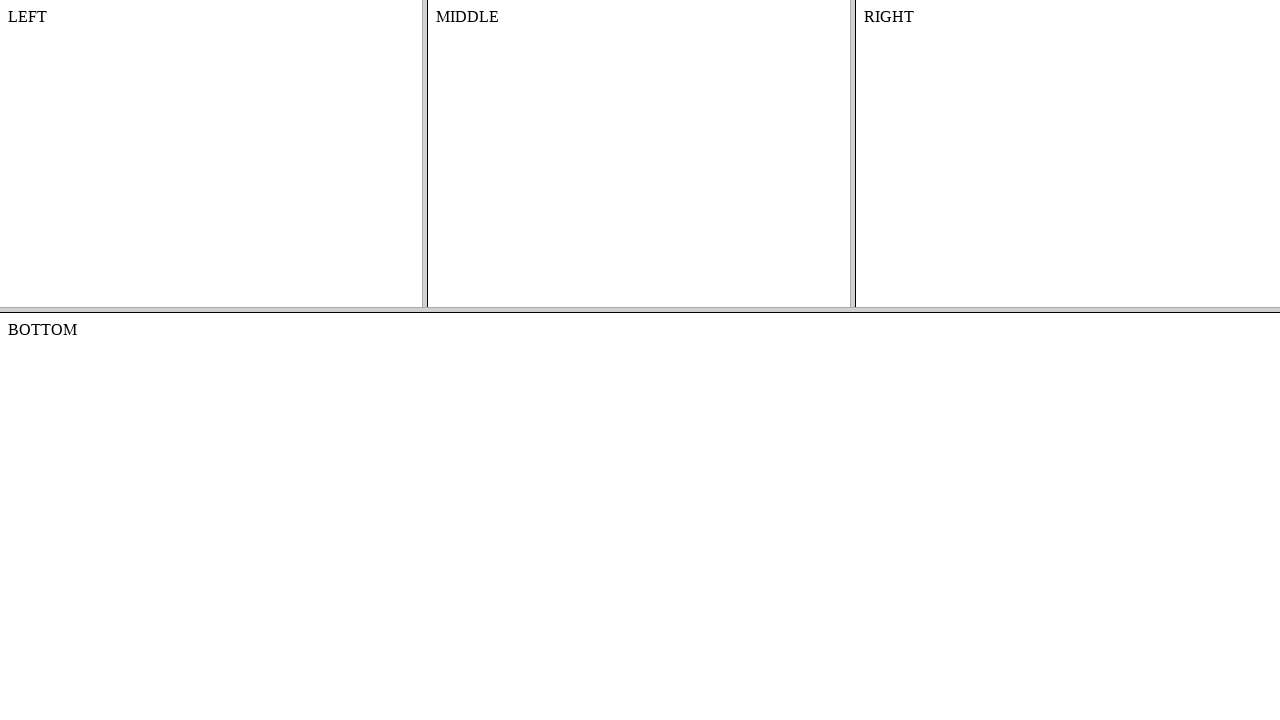

Released mouse button, completing the frame resize operation at (400, 307)
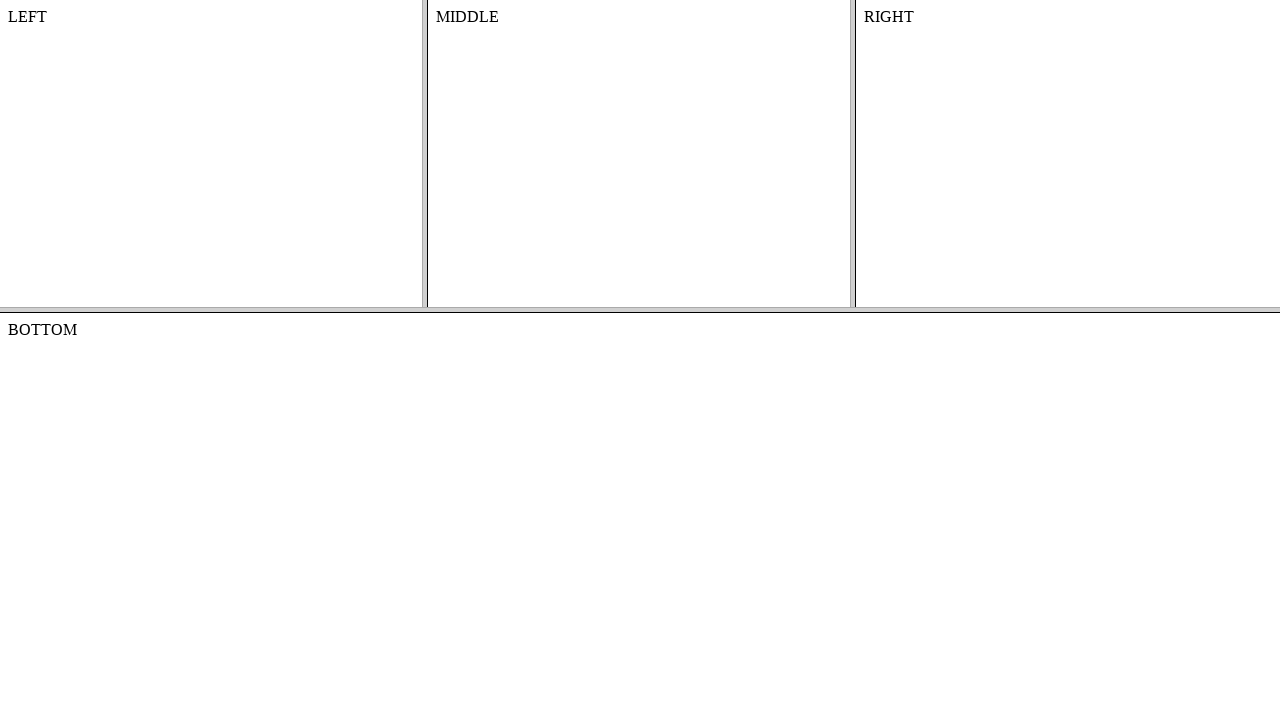

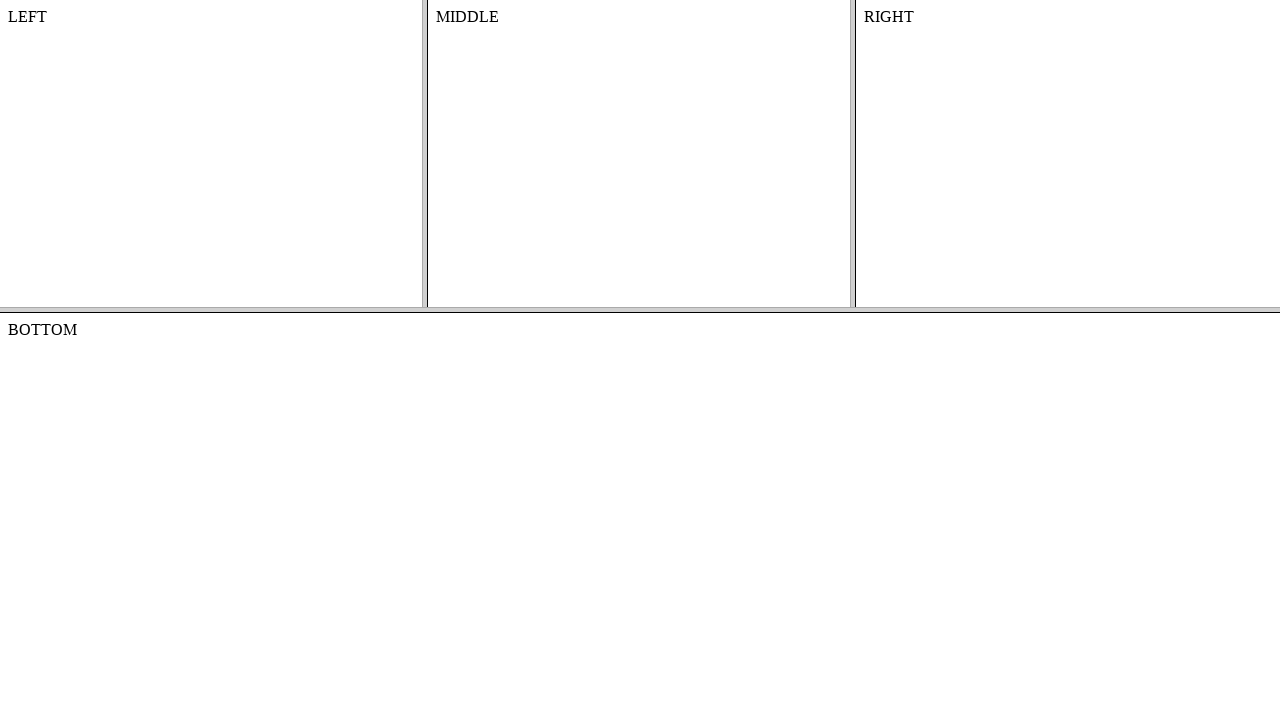